Navigates to the SPY options max pain page and interacts with the expiration date dropdown by clicking through available options to verify the page loads option data correctly.

Starting URL: https://maximum-pain.com/options/SPY

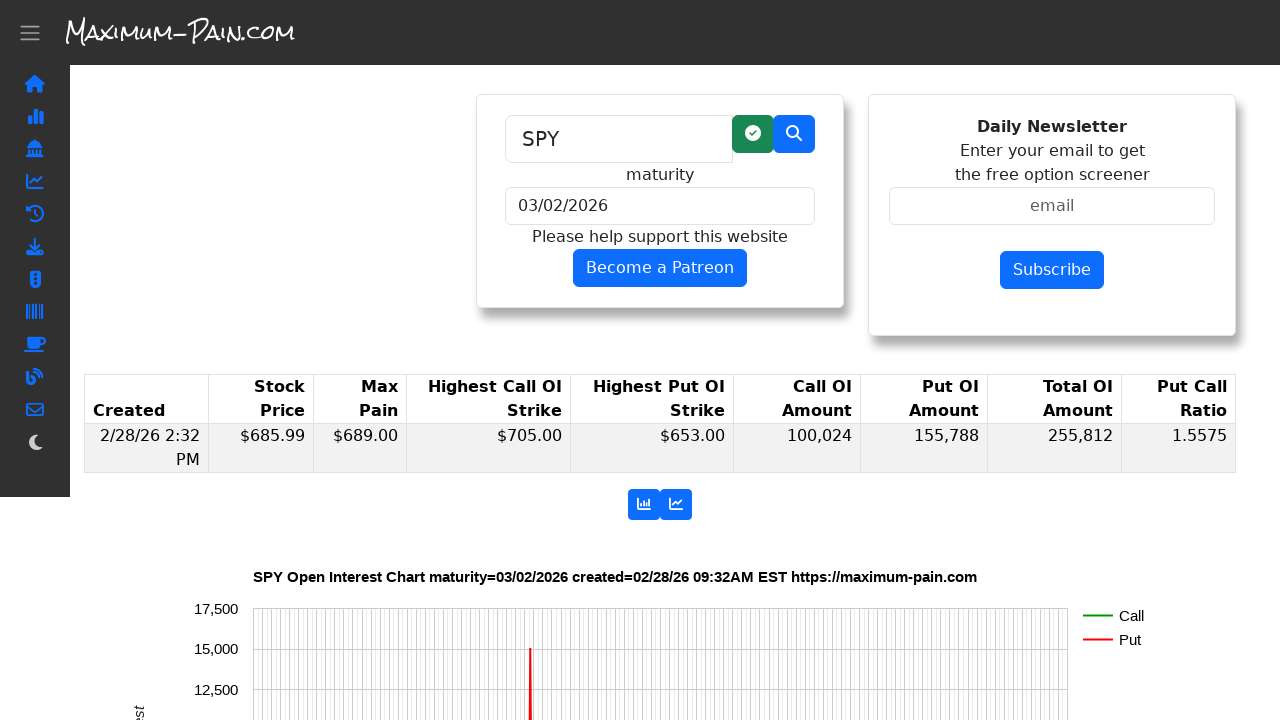

Waited for expiration date dropdown to be available
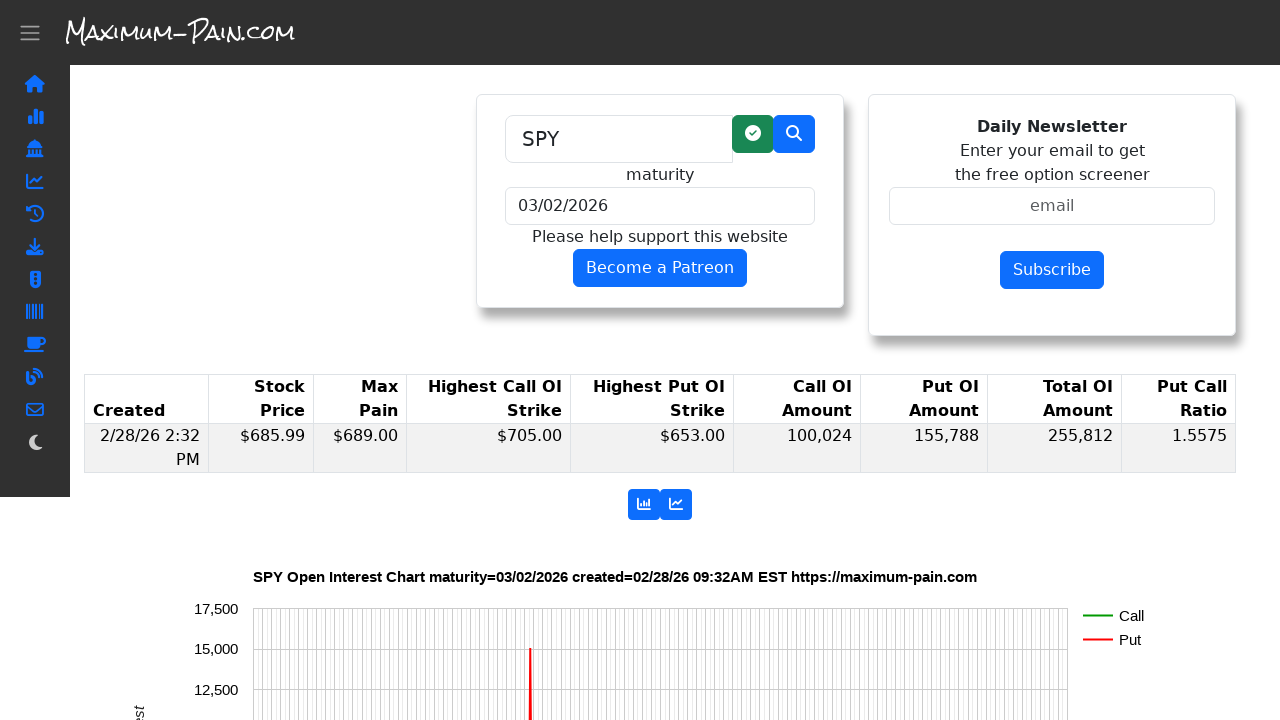

Located the expiration date dropdown
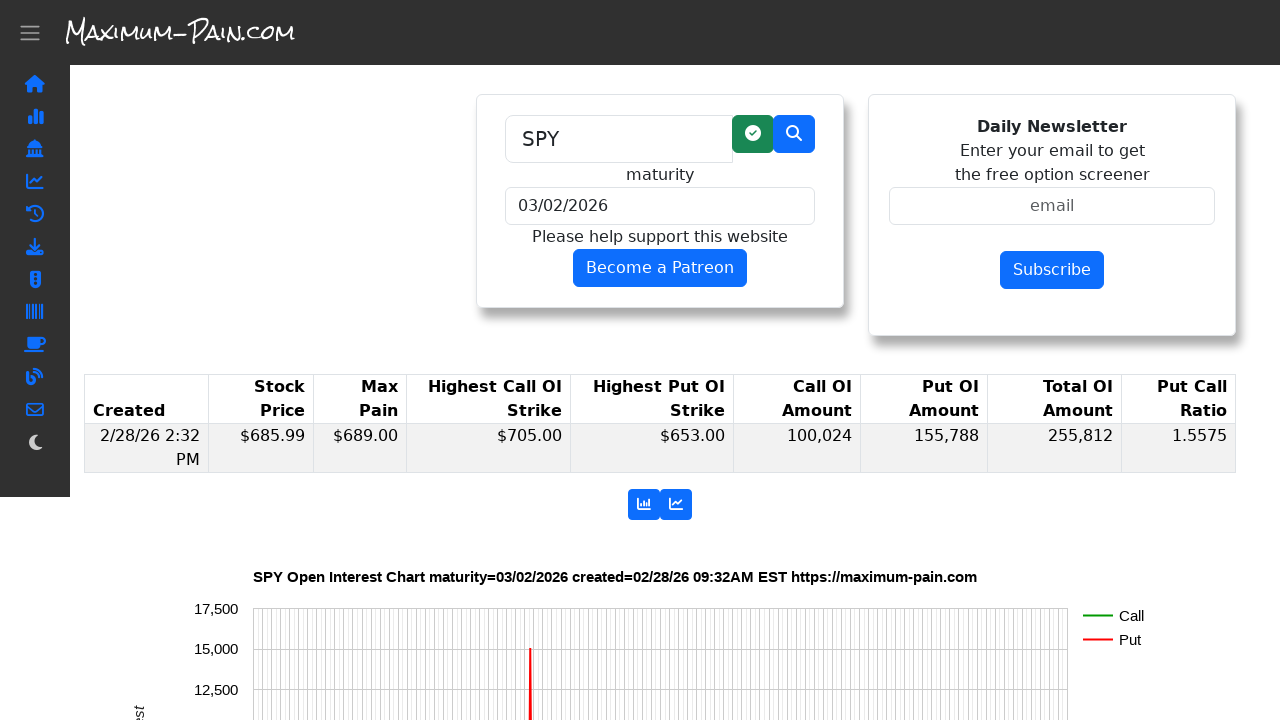

Located all available options in the dropdown
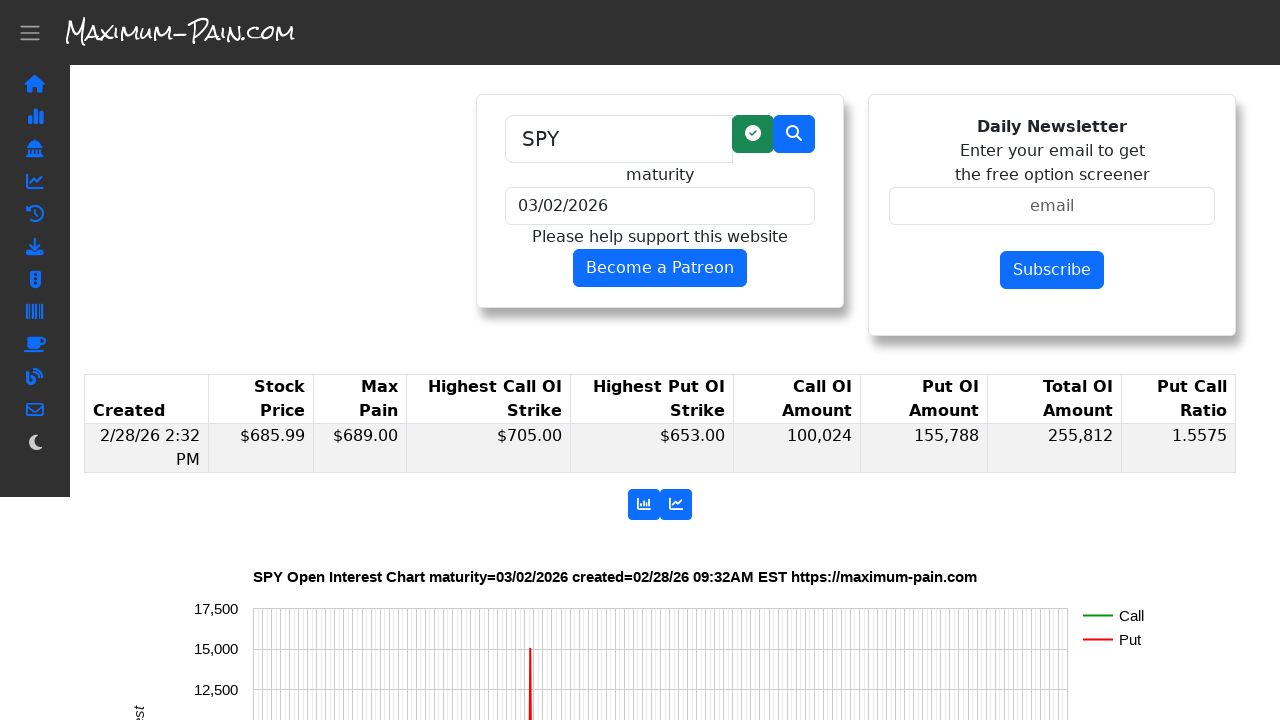

Retrieved count of available expiration date options: 35
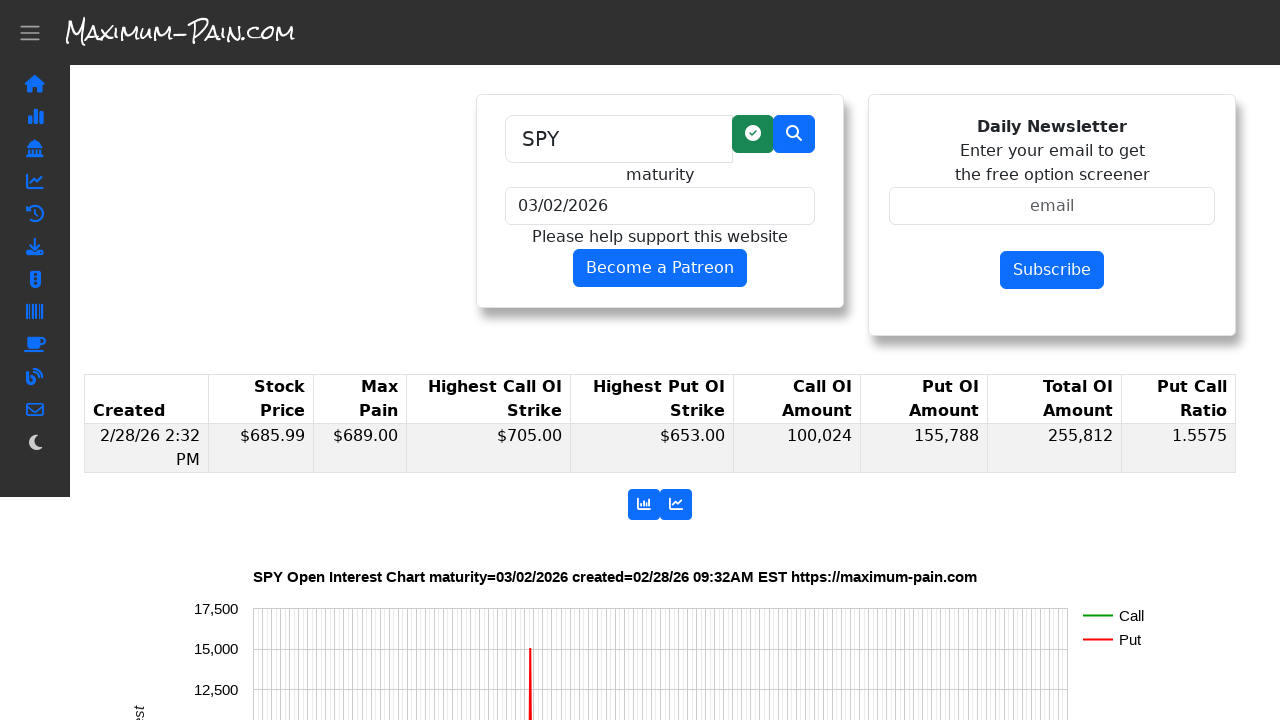

Selected expiration date option at index 0 on select
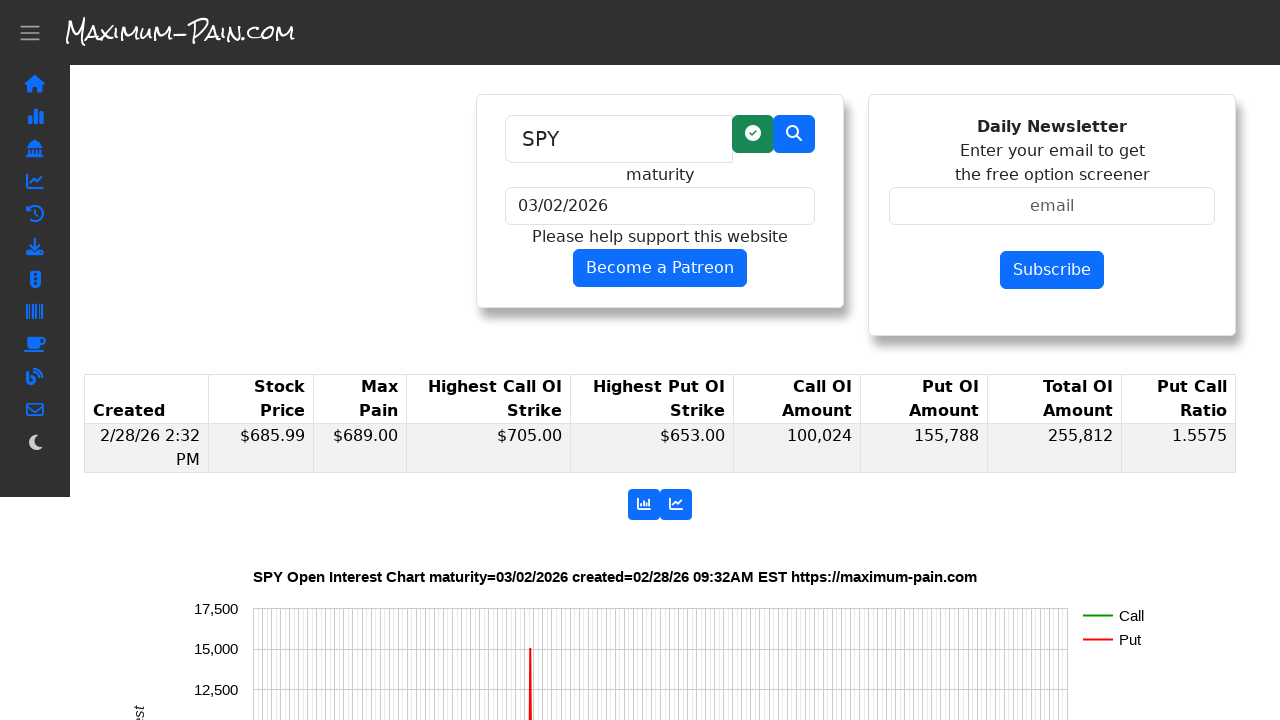

Max pain data table loaded for option index 0
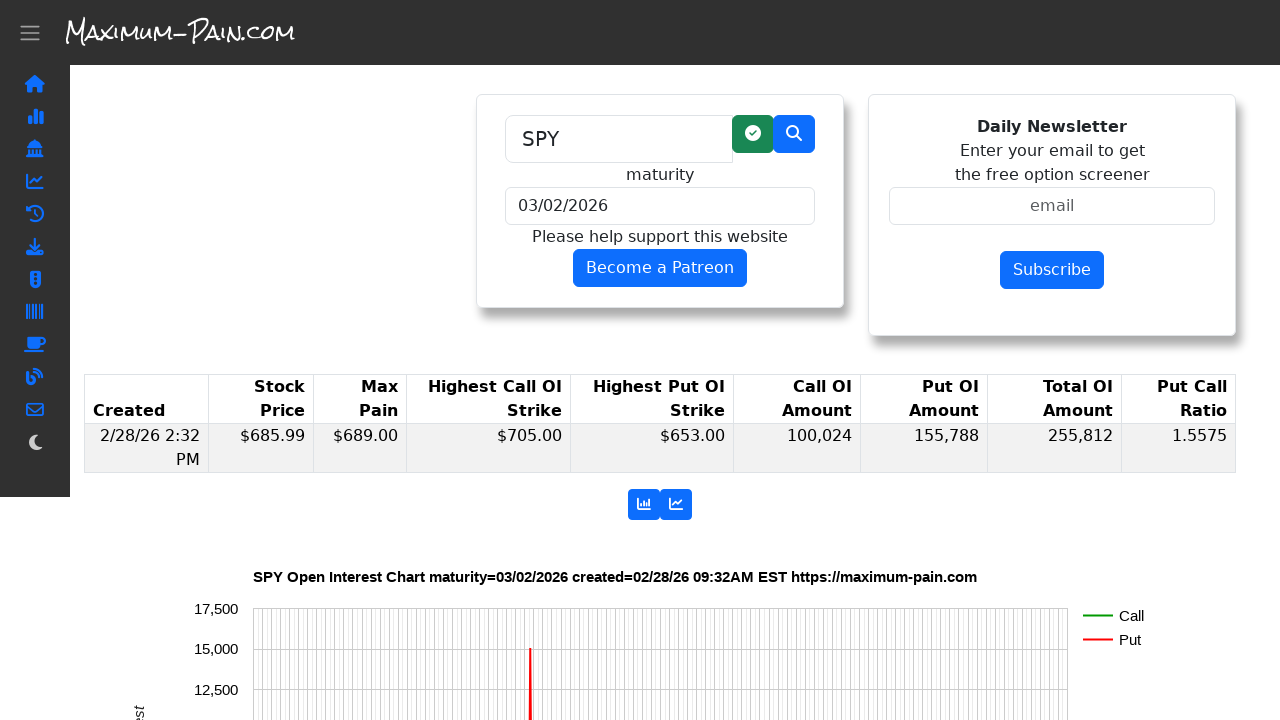

Selected expiration date option at index 1 on select
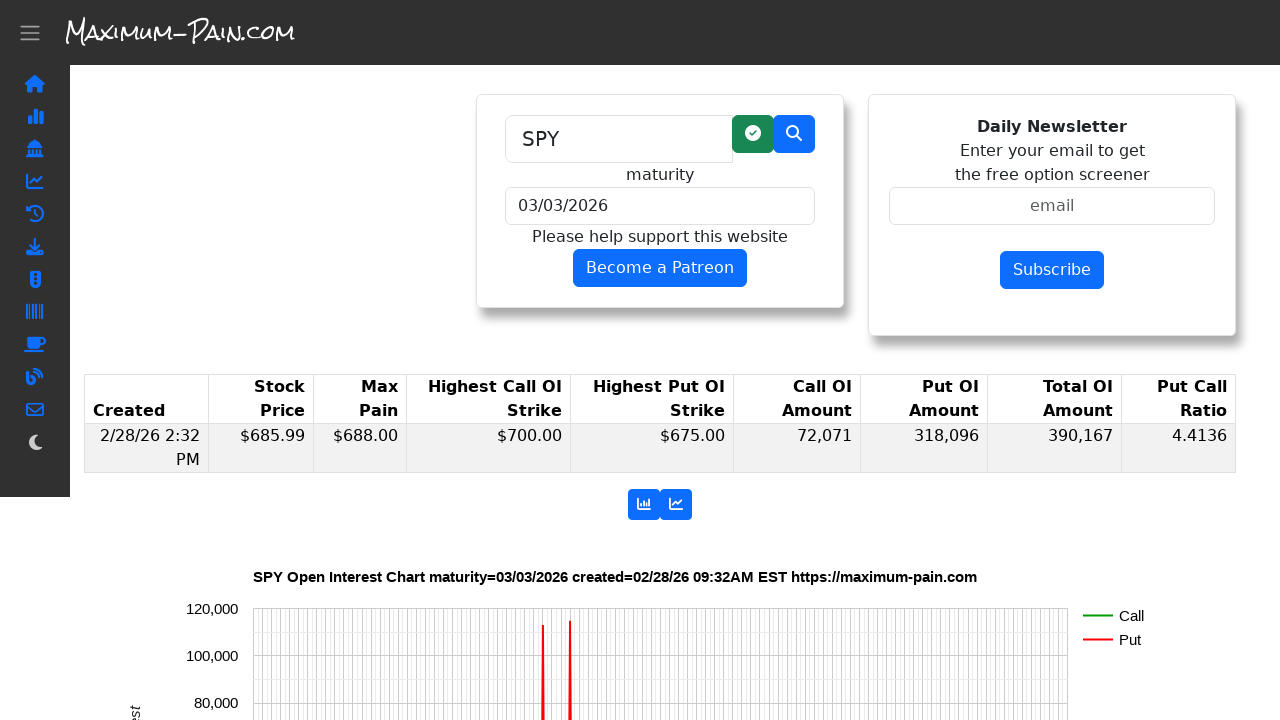

Max pain data table loaded for option index 1
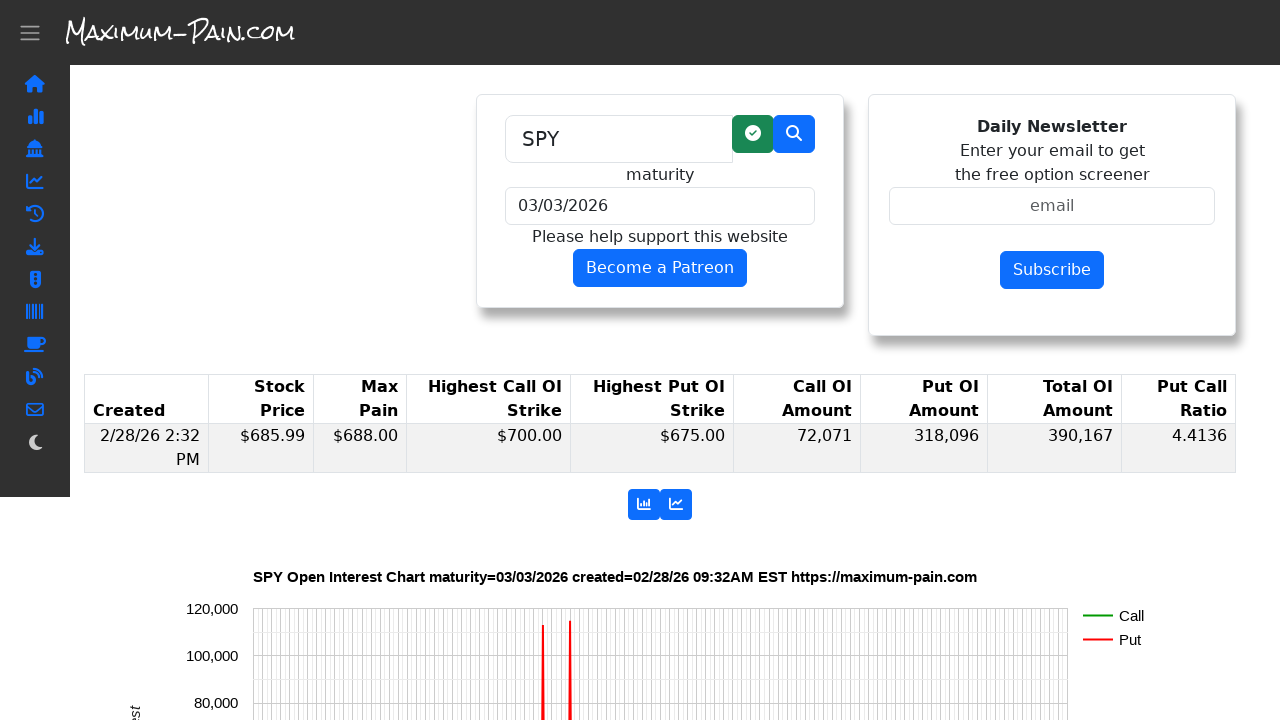

Selected expiration date option at index 2 on select
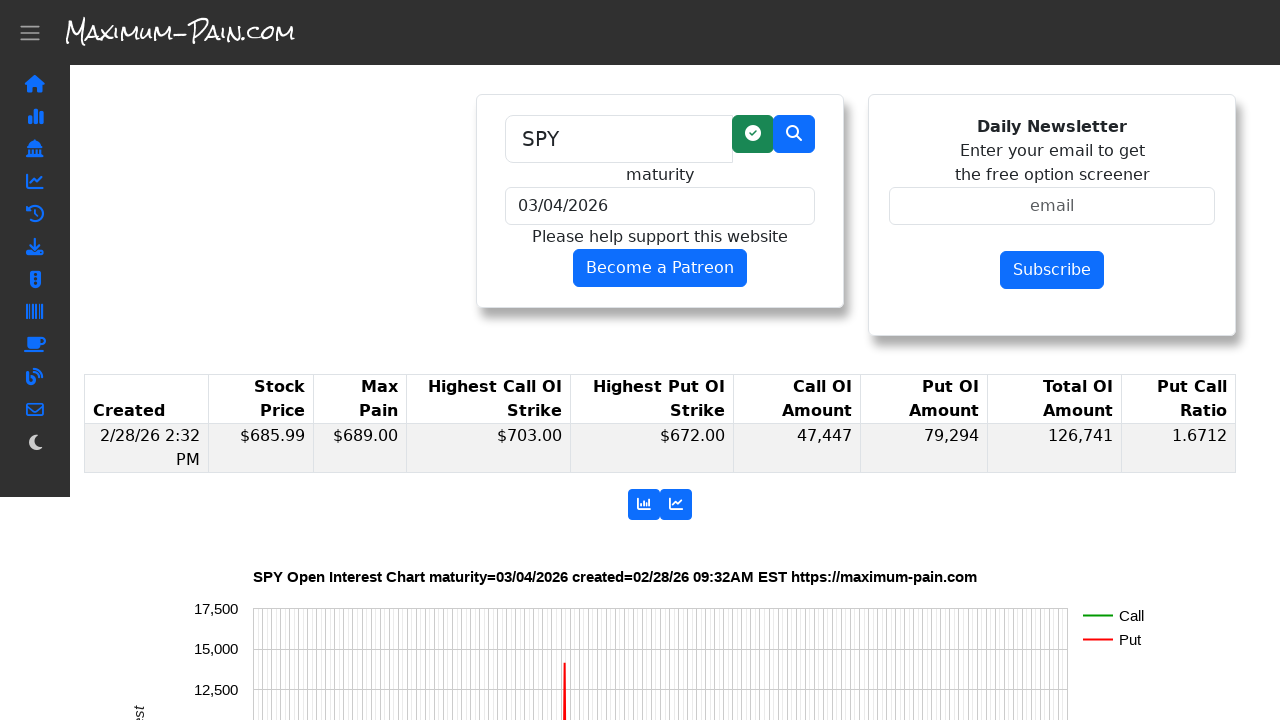

Max pain data table loaded for option index 2
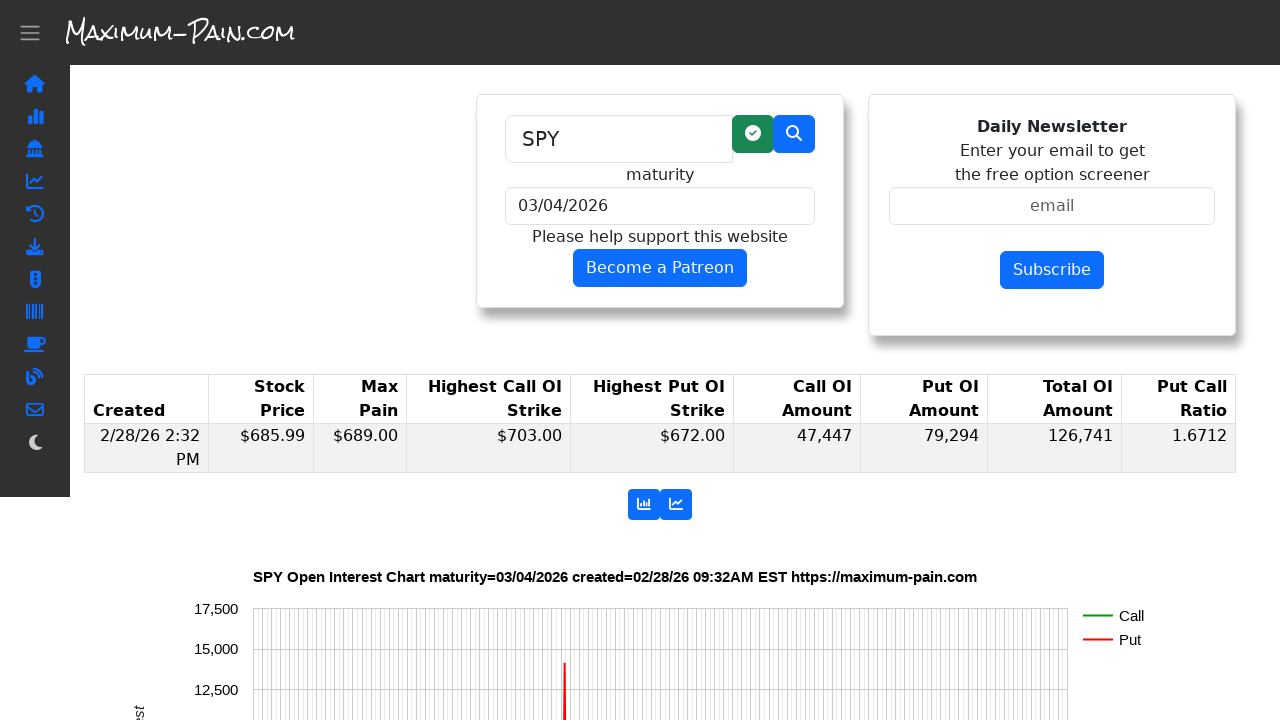

Summary table is present on the page
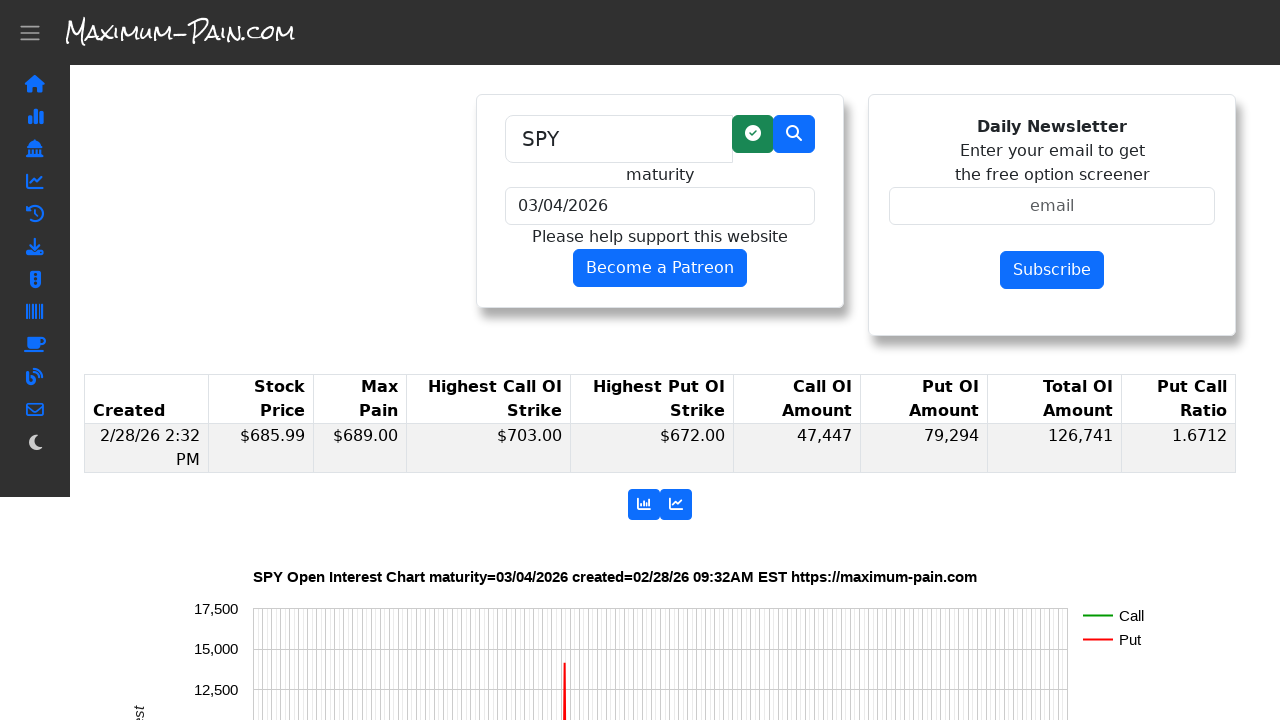

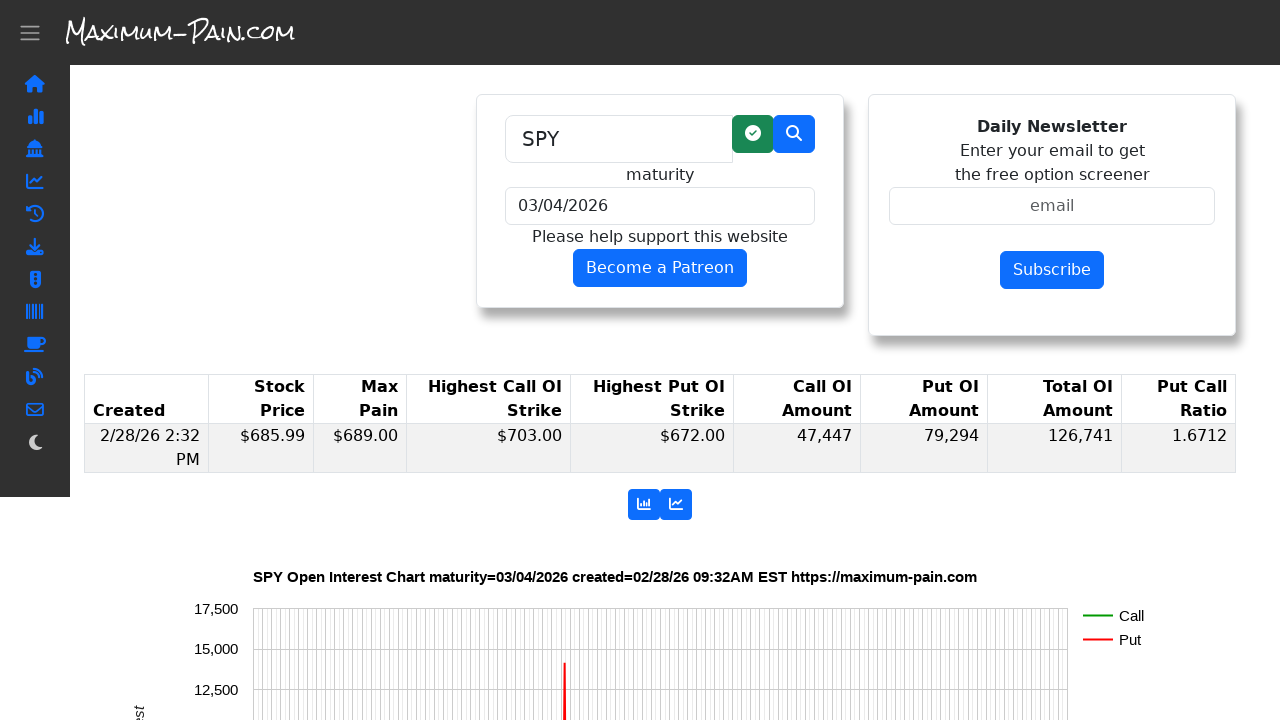